Tests table sorting functionality and searches for a specific item ("Rice") across multiple pages, retrieving its price when found

Starting URL: https://rahulshettyacademy.com/seleniumPractise/#/offers

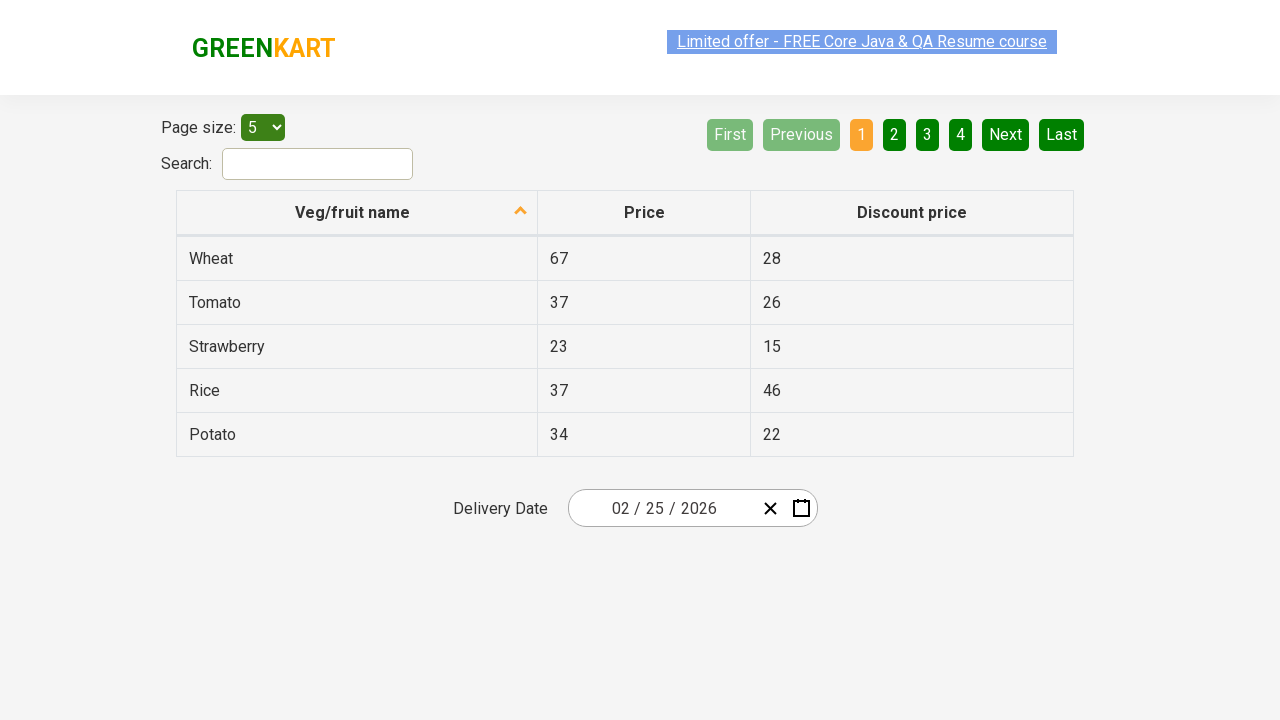

Clicked first column header to sort the table at (357, 213) on xpath=//tr/th[1]
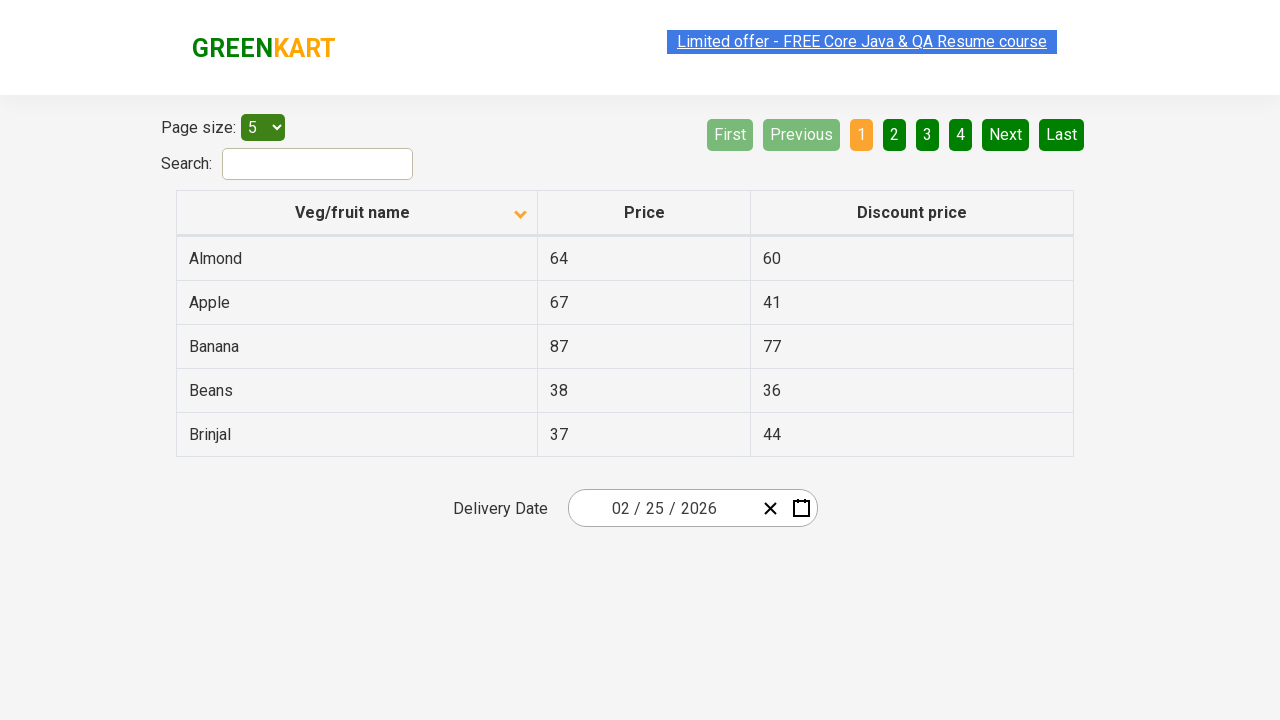

Waited for table to be sorted and rendered
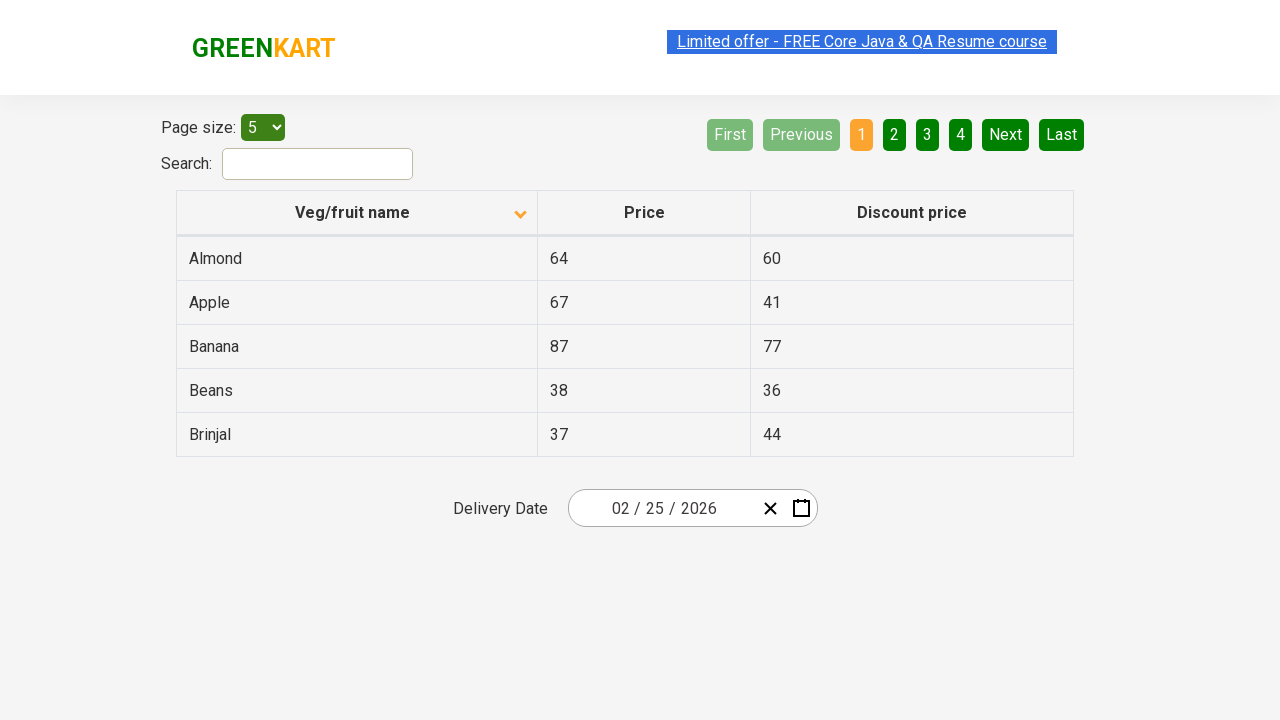

Retrieved all items from first column
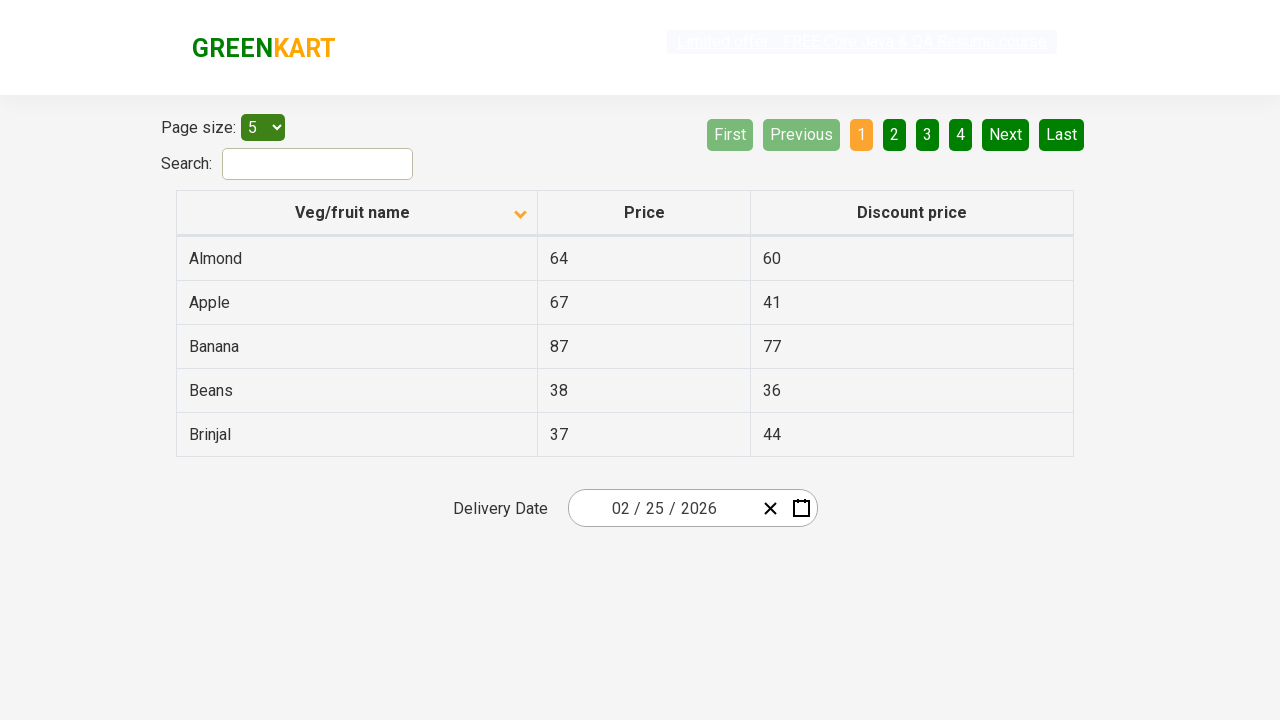

Verified that table is sorted correctly
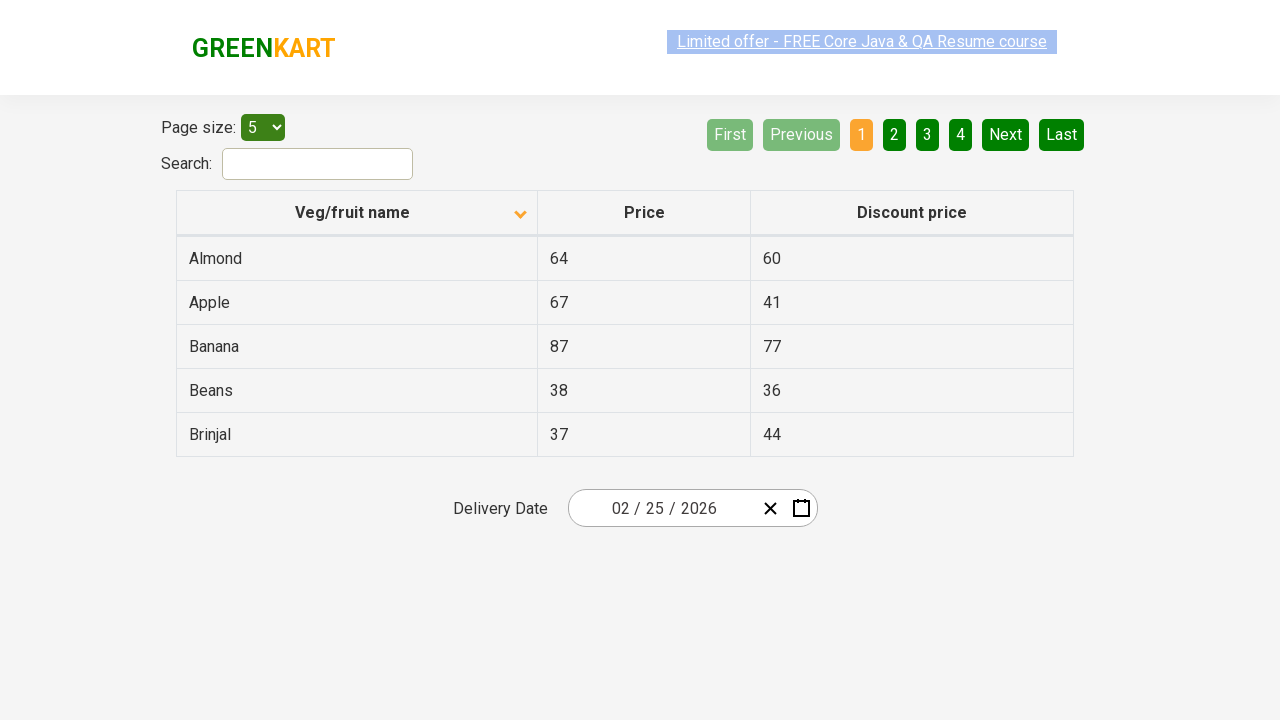

Retrieved all rows from current page
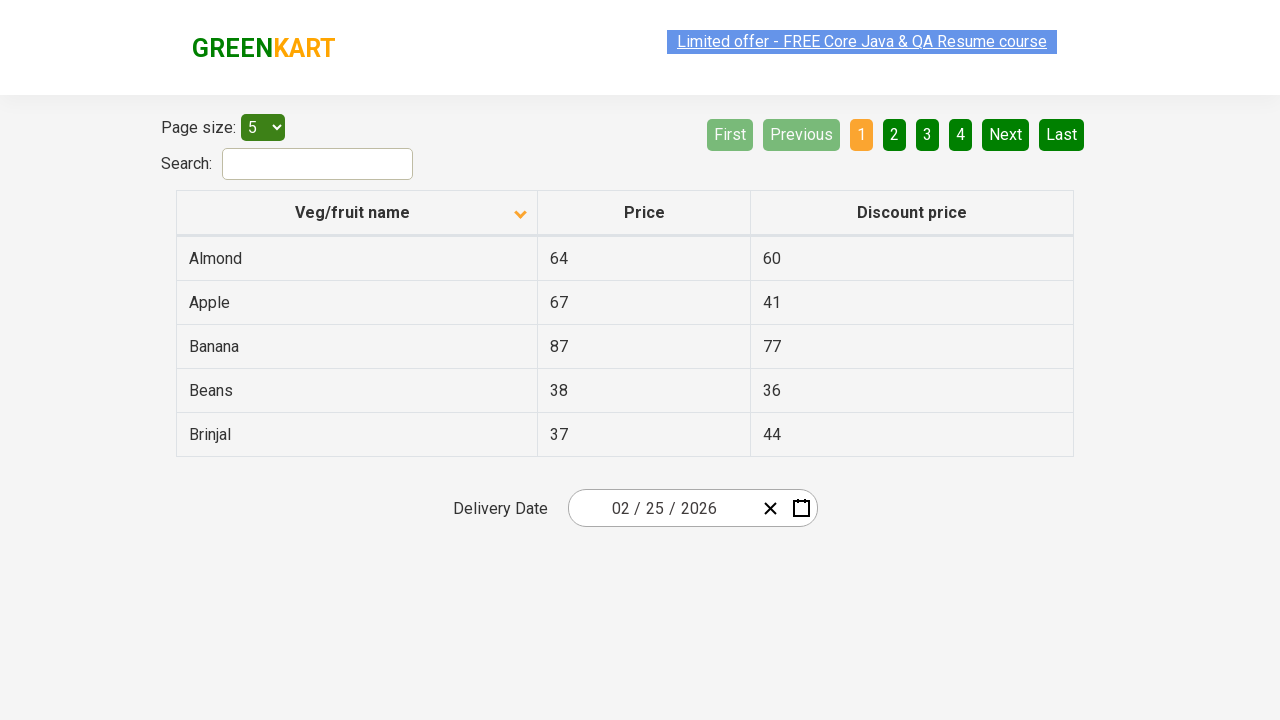

Clicked next page button to continue searching at (1006, 134) on [aria-label='Next']
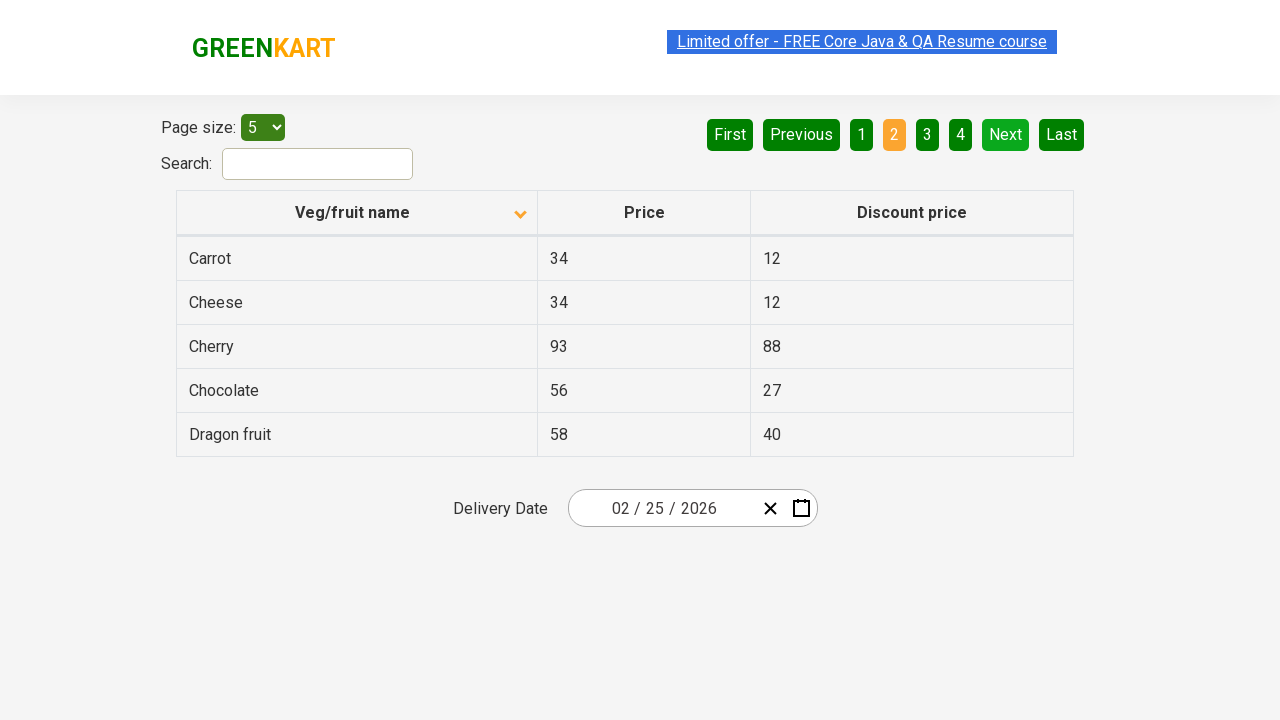

Waited for next page table to load
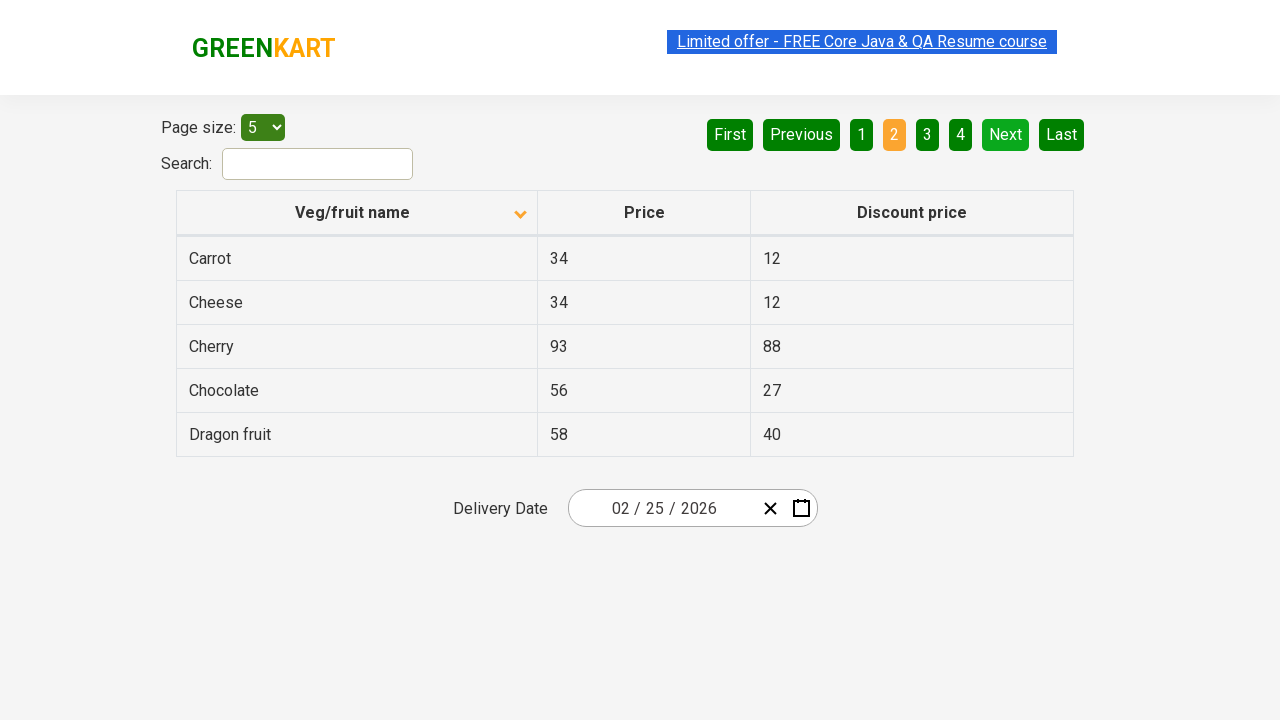

Retrieved all rows from current page
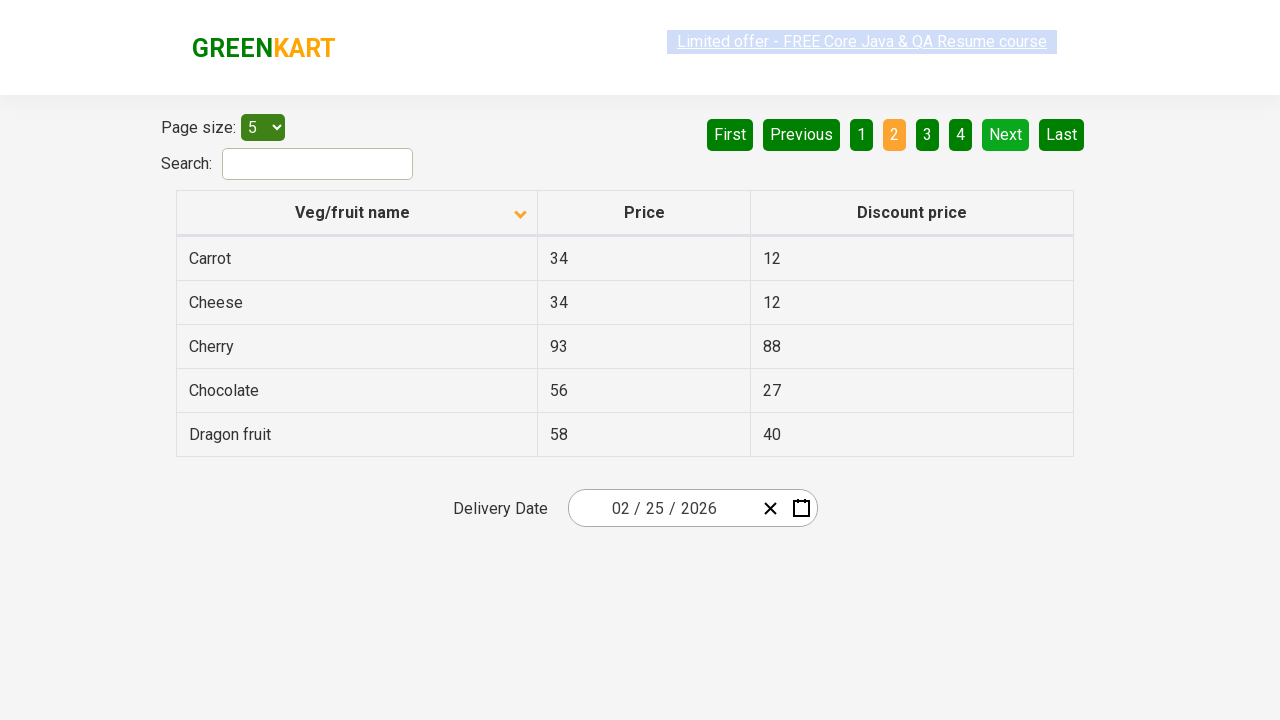

Clicked next page button to continue searching at (1006, 134) on [aria-label='Next']
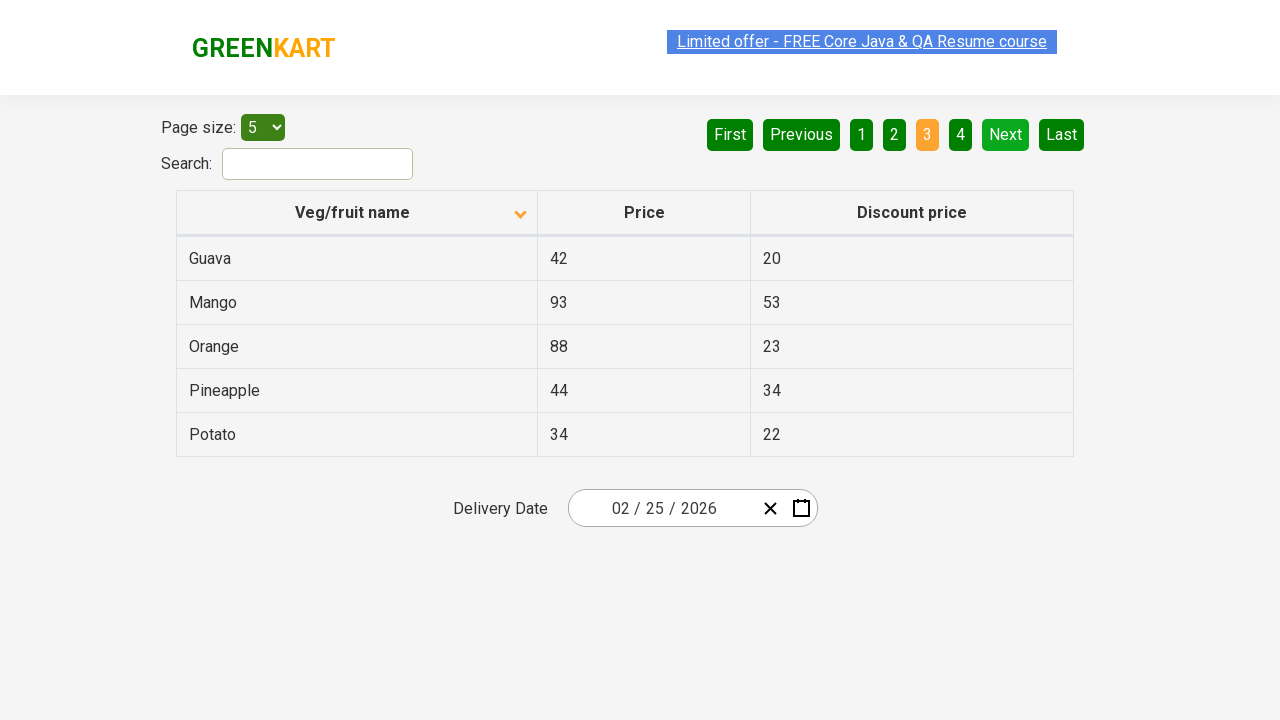

Waited for next page table to load
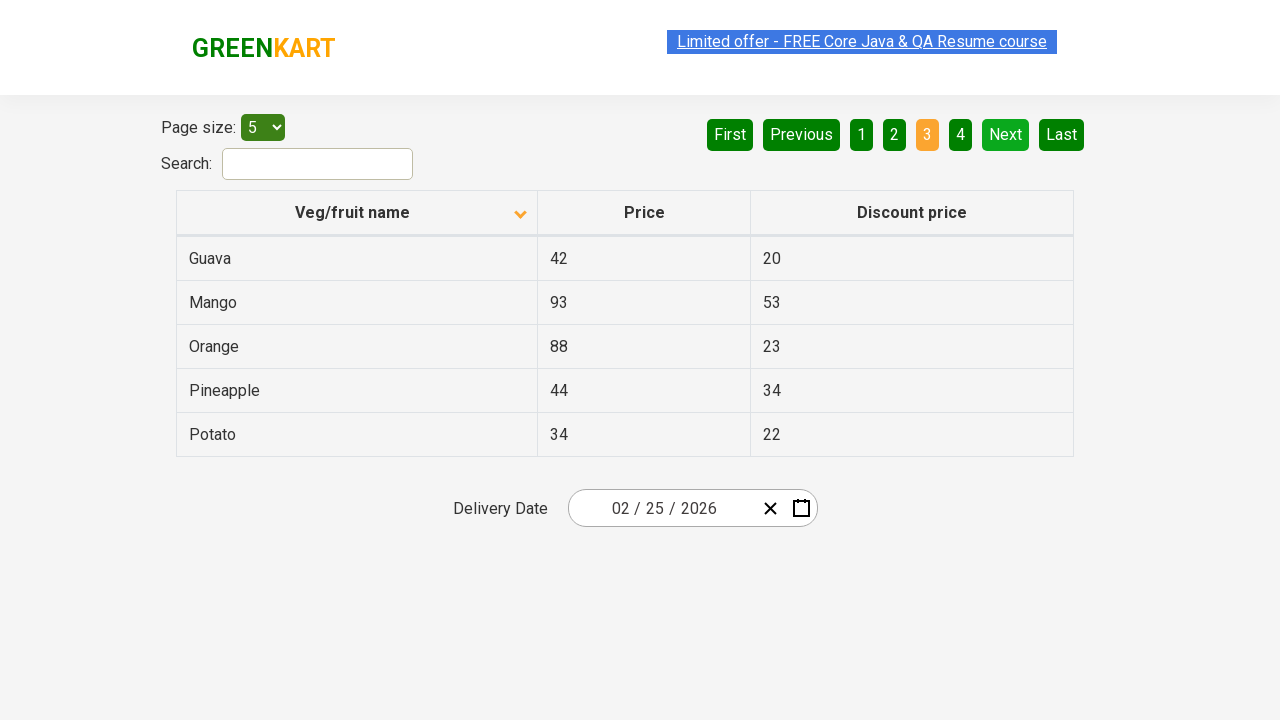

Retrieved all rows from current page
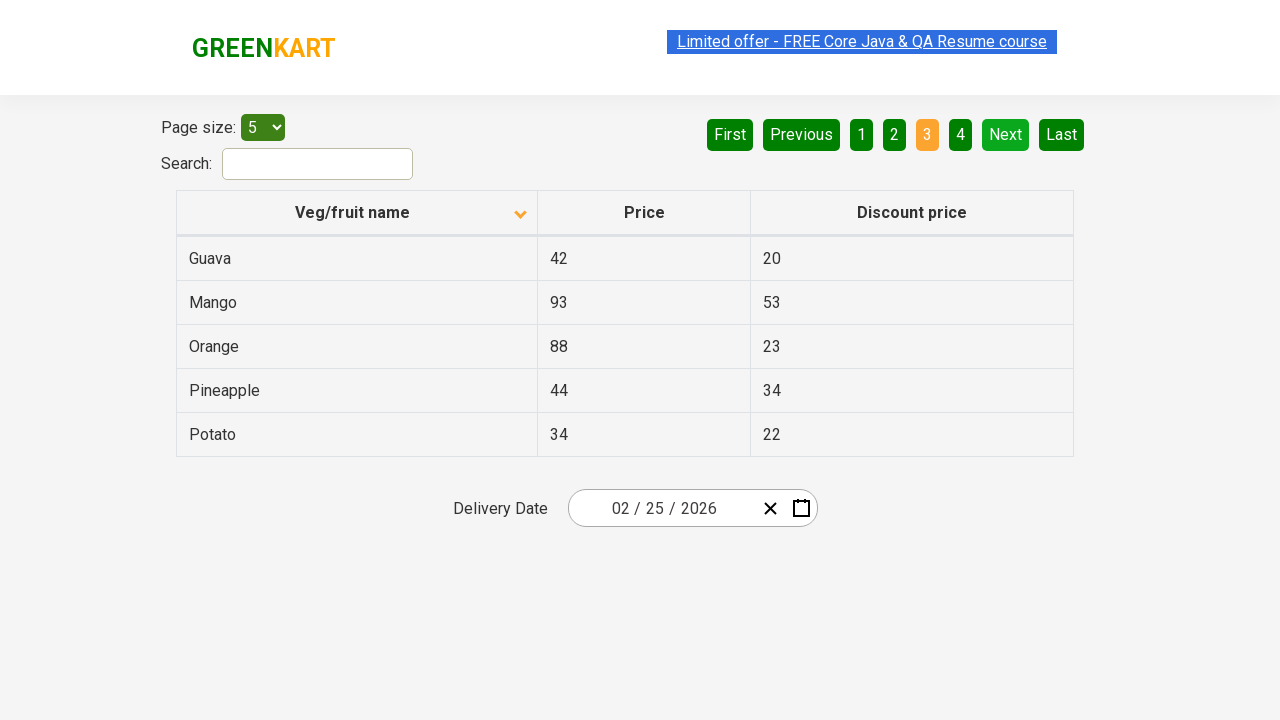

Clicked next page button to continue searching at (1006, 134) on [aria-label='Next']
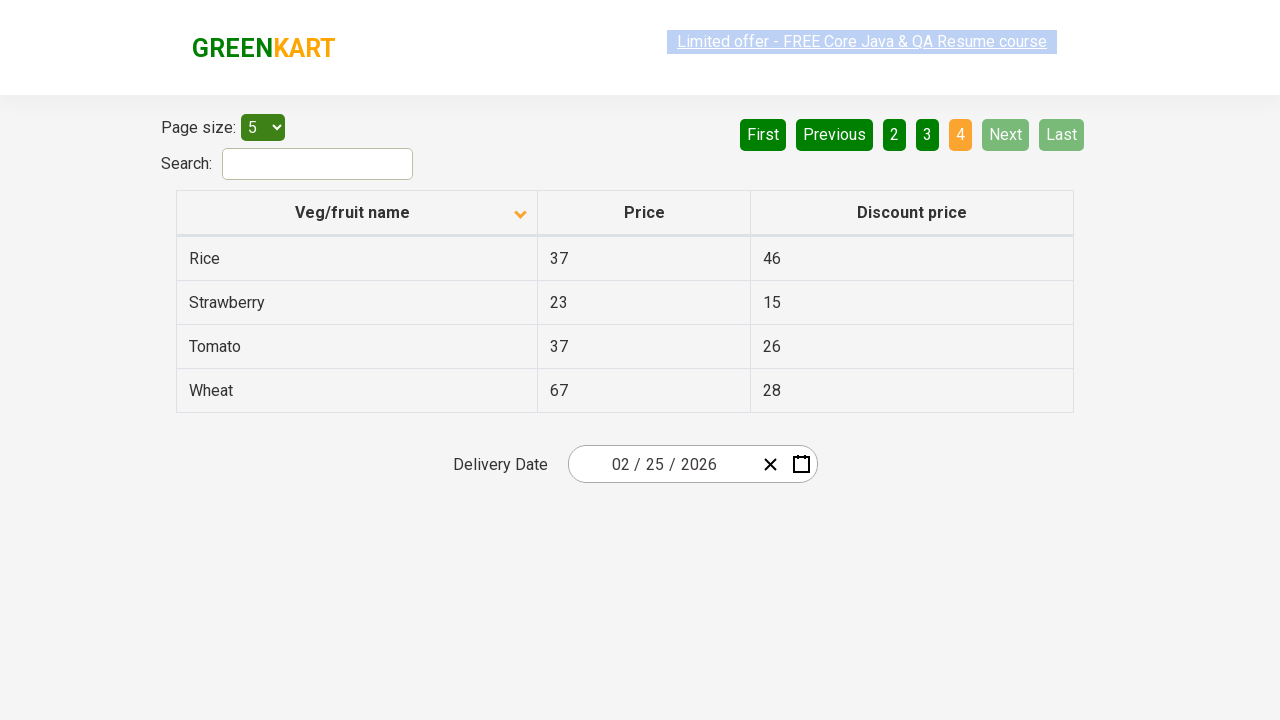

Waited for next page table to load
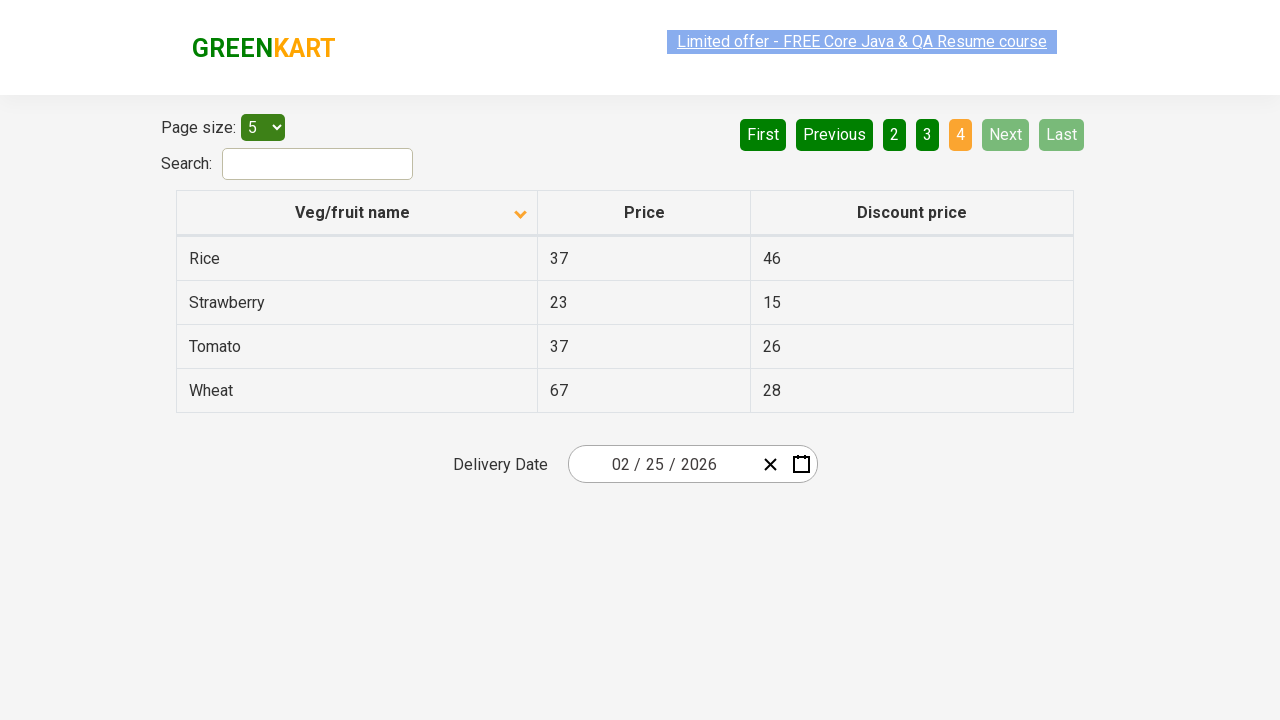

Retrieved all rows from current page
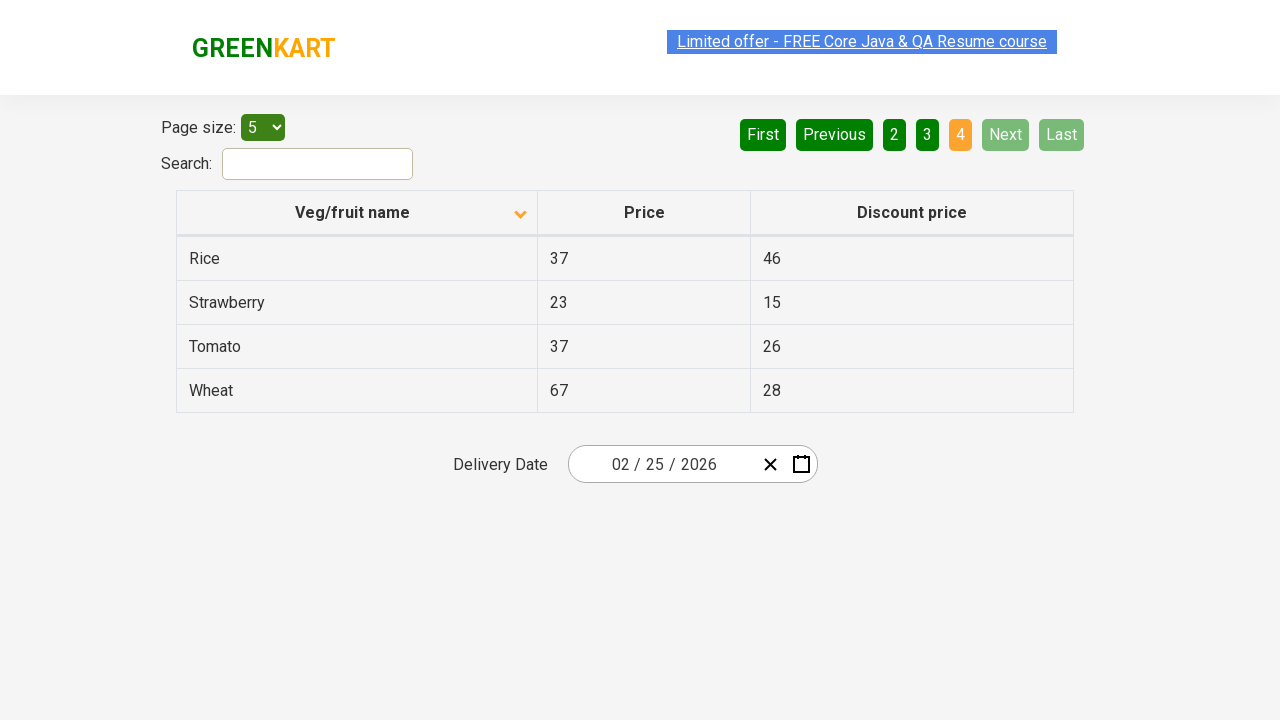

Found 'Rice' item with price: 37
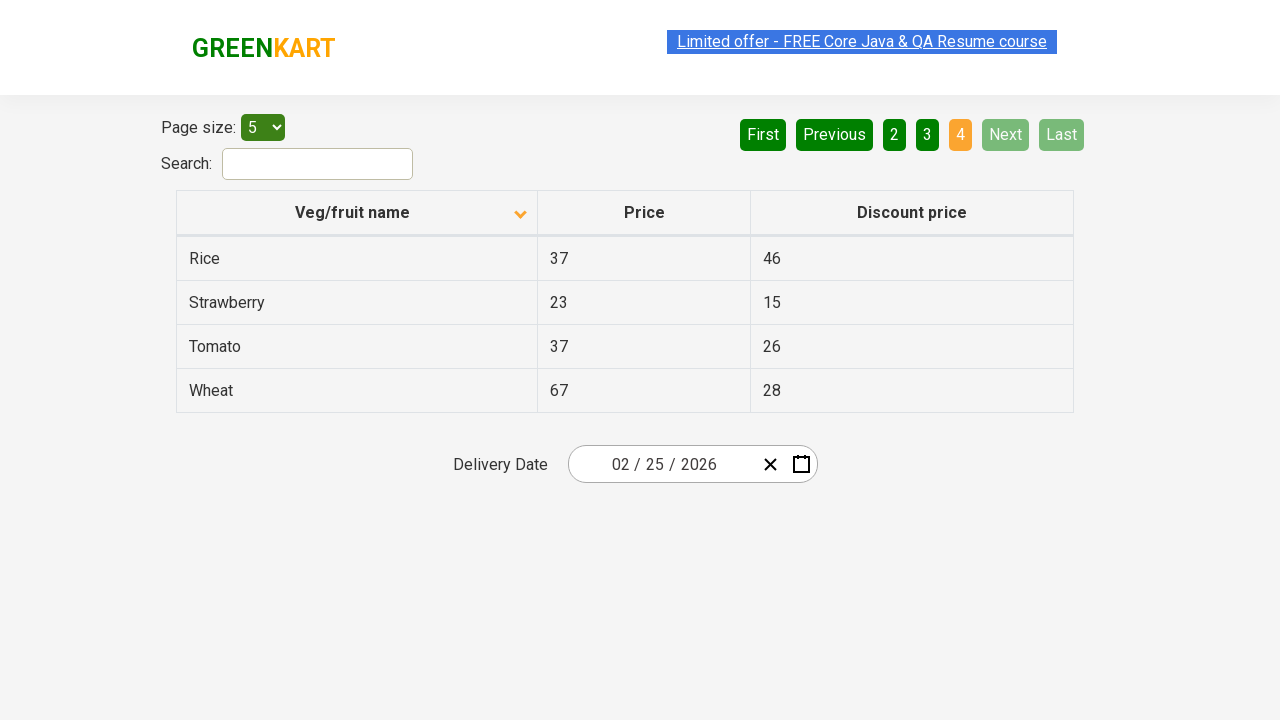

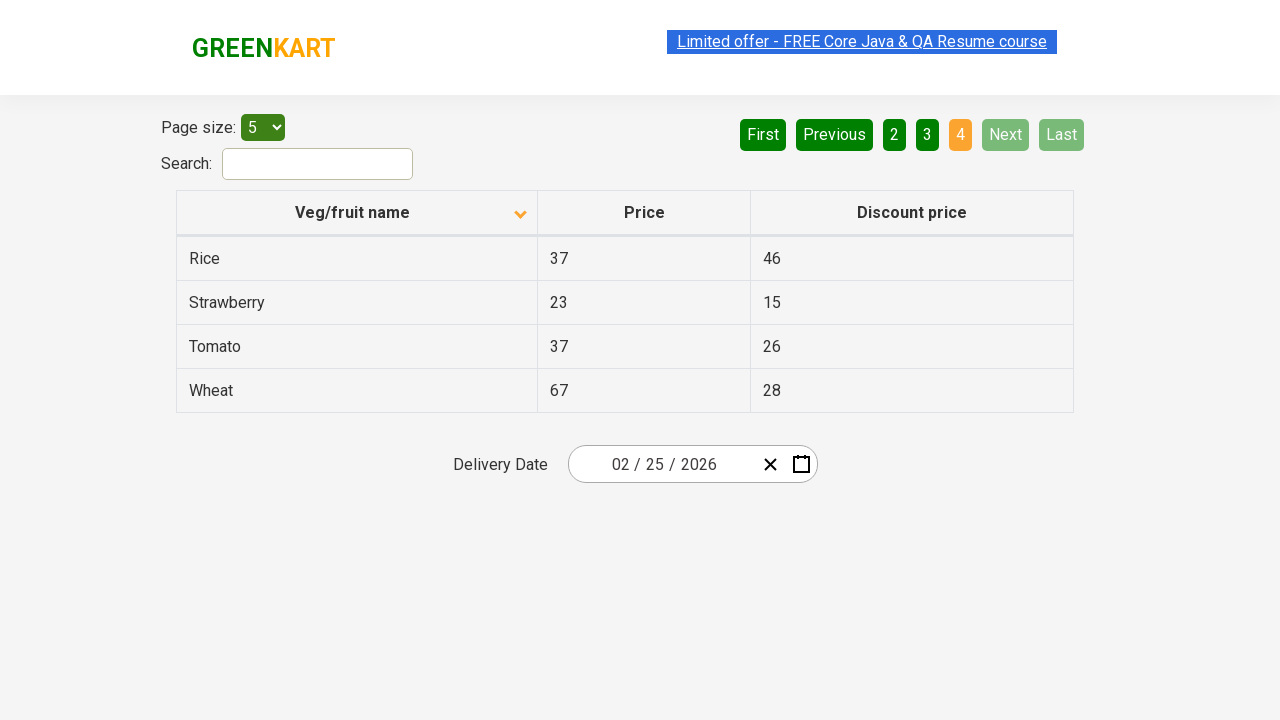